Tests clicking the All filter to display all todo items regardless of completion status

Starting URL: https://demo.playwright.dev/todomvc

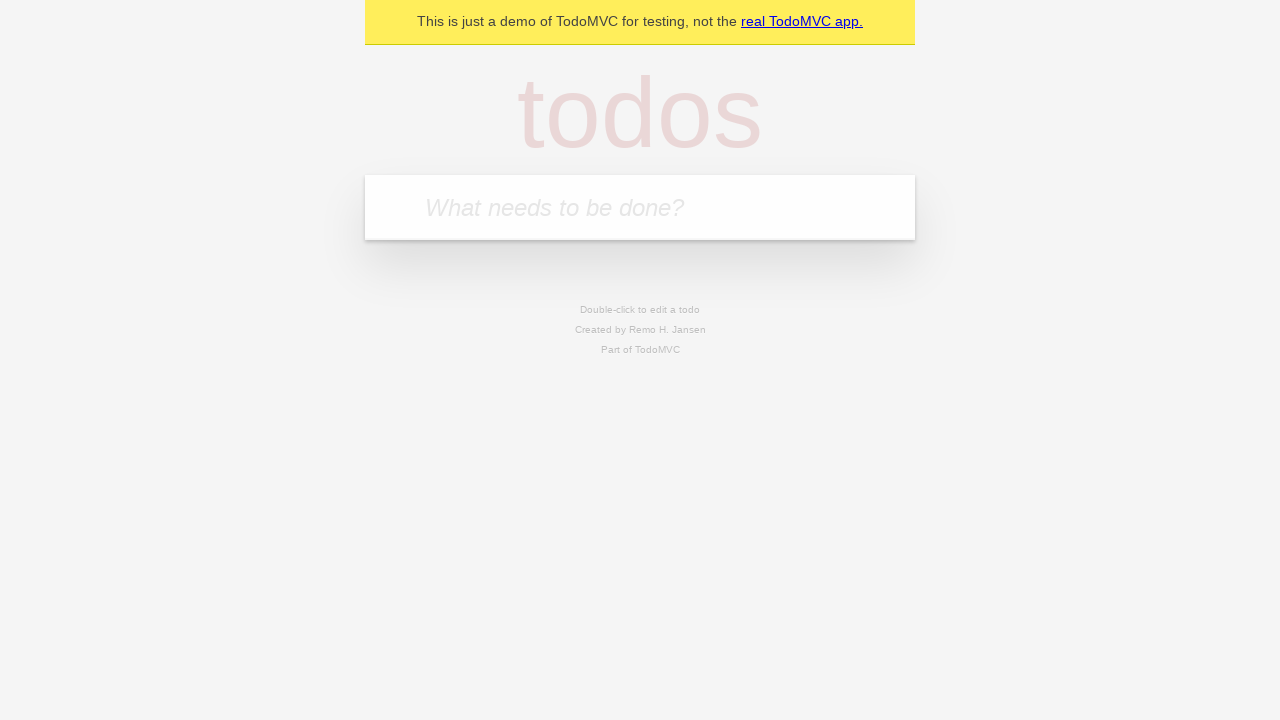

Filled todo input with 'buy some cheese' on internal:attr=[placeholder="What needs to be done?"i]
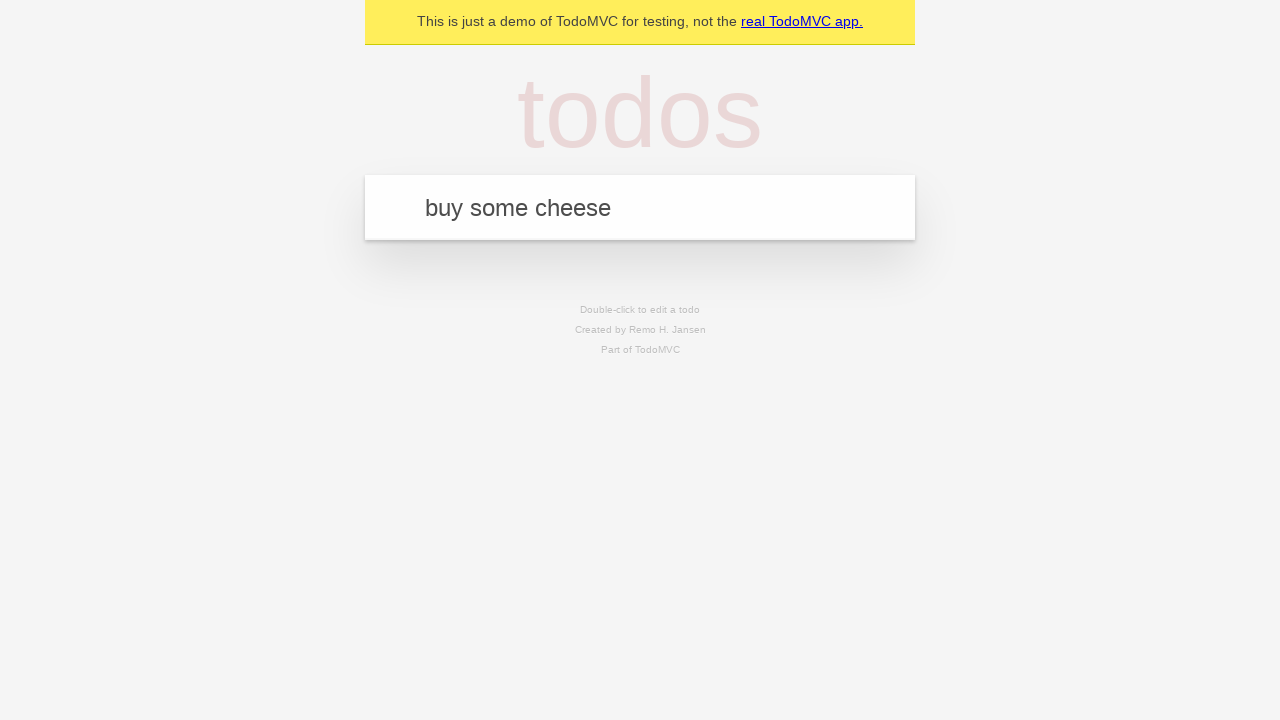

Pressed Enter to create todo 'buy some cheese' on internal:attr=[placeholder="What needs to be done?"i]
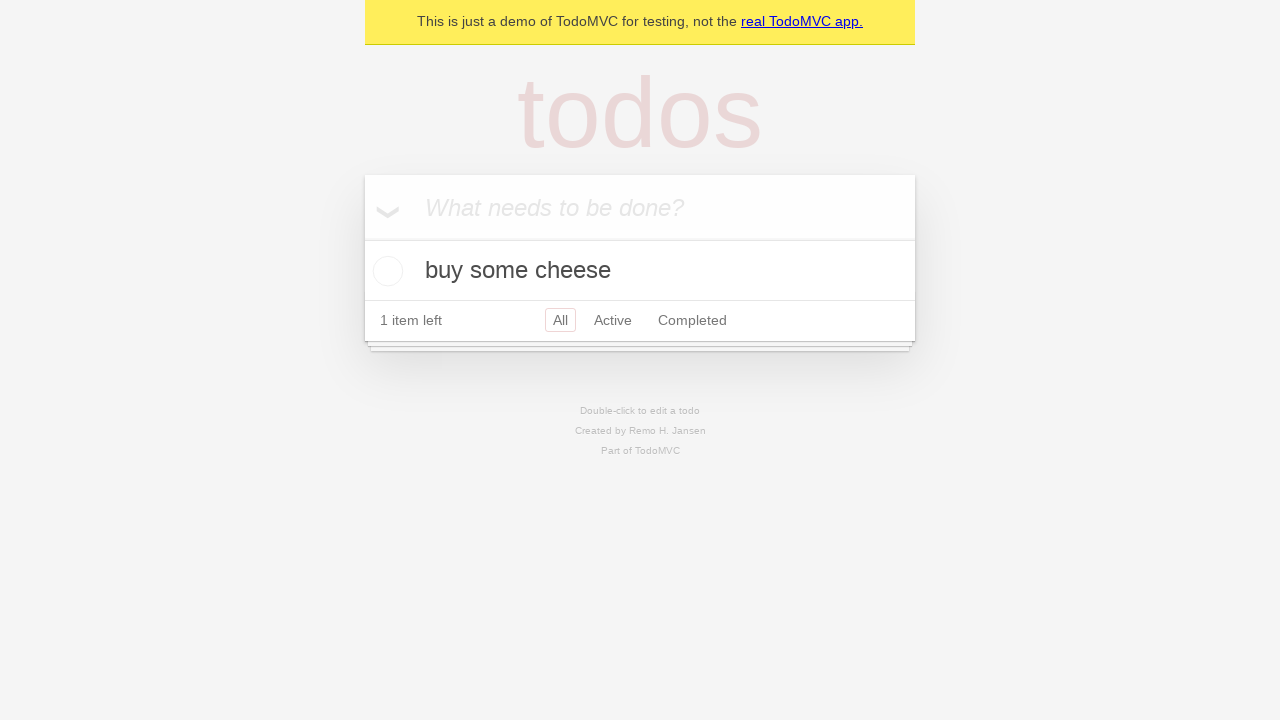

Filled todo input with 'feed the cat' on internal:attr=[placeholder="What needs to be done?"i]
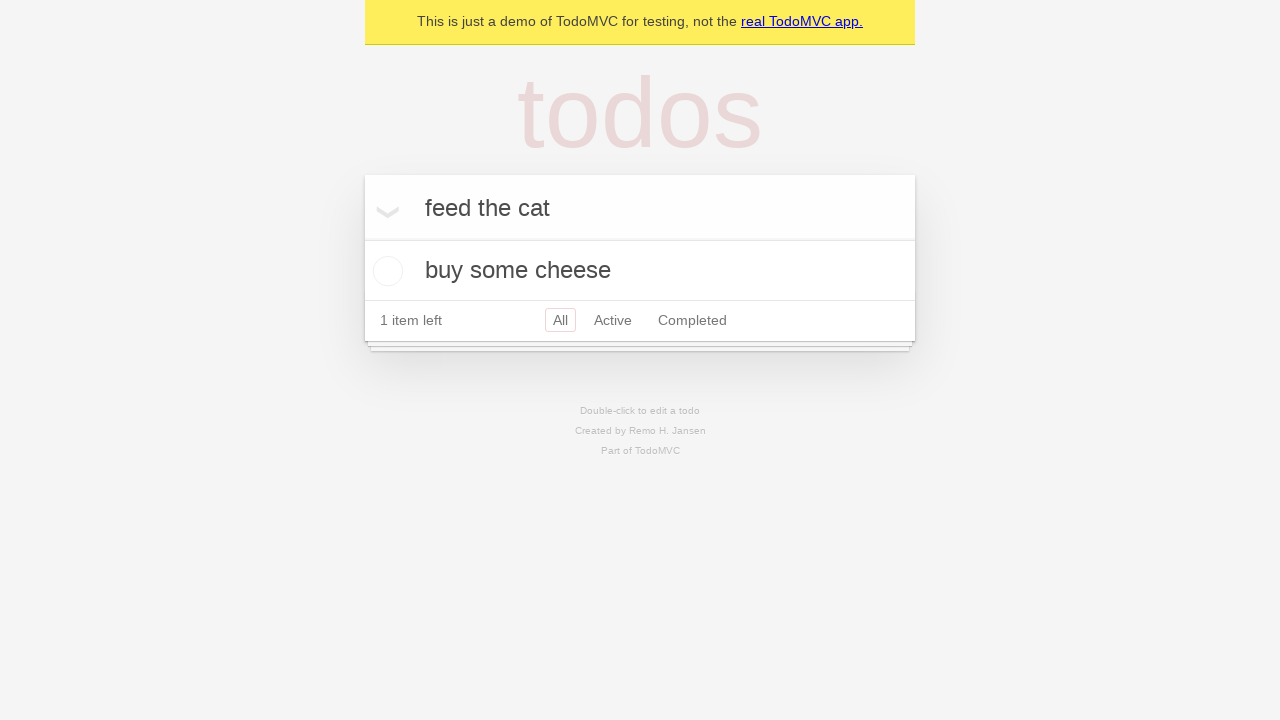

Pressed Enter to create todo 'feed the cat' on internal:attr=[placeholder="What needs to be done?"i]
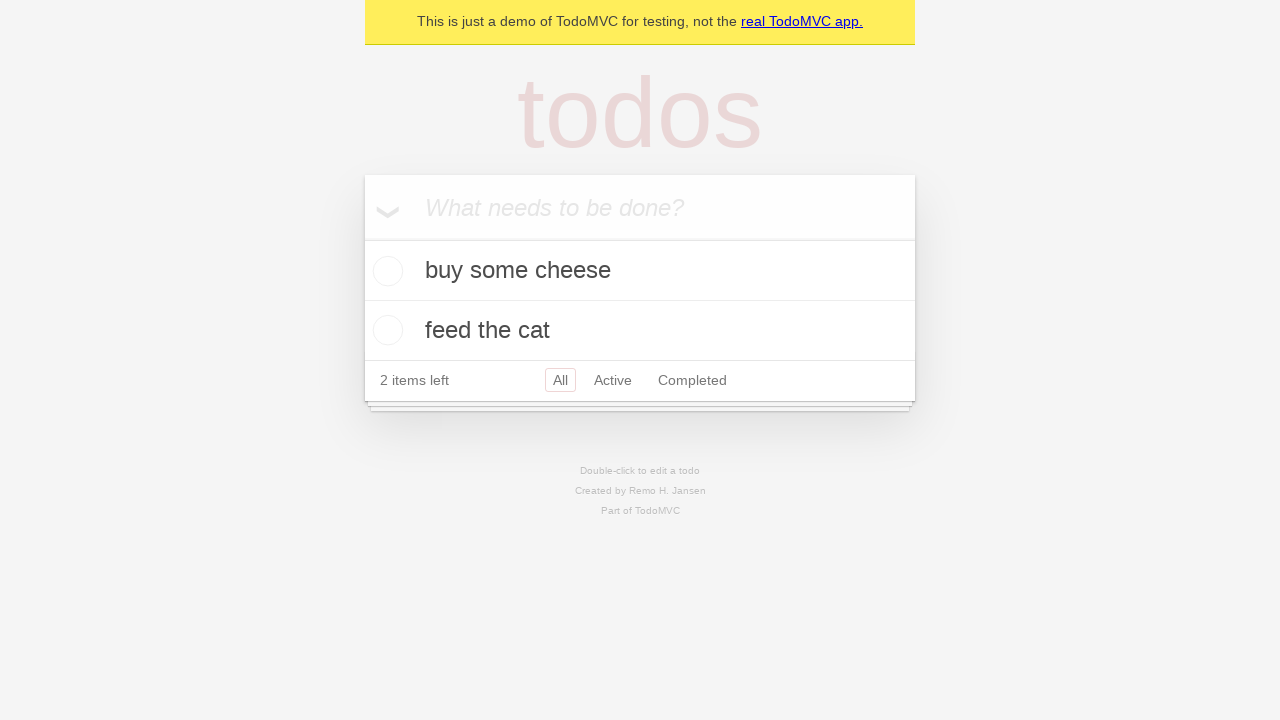

Filled todo input with 'book a doctors appointment' on internal:attr=[placeholder="What needs to be done?"i]
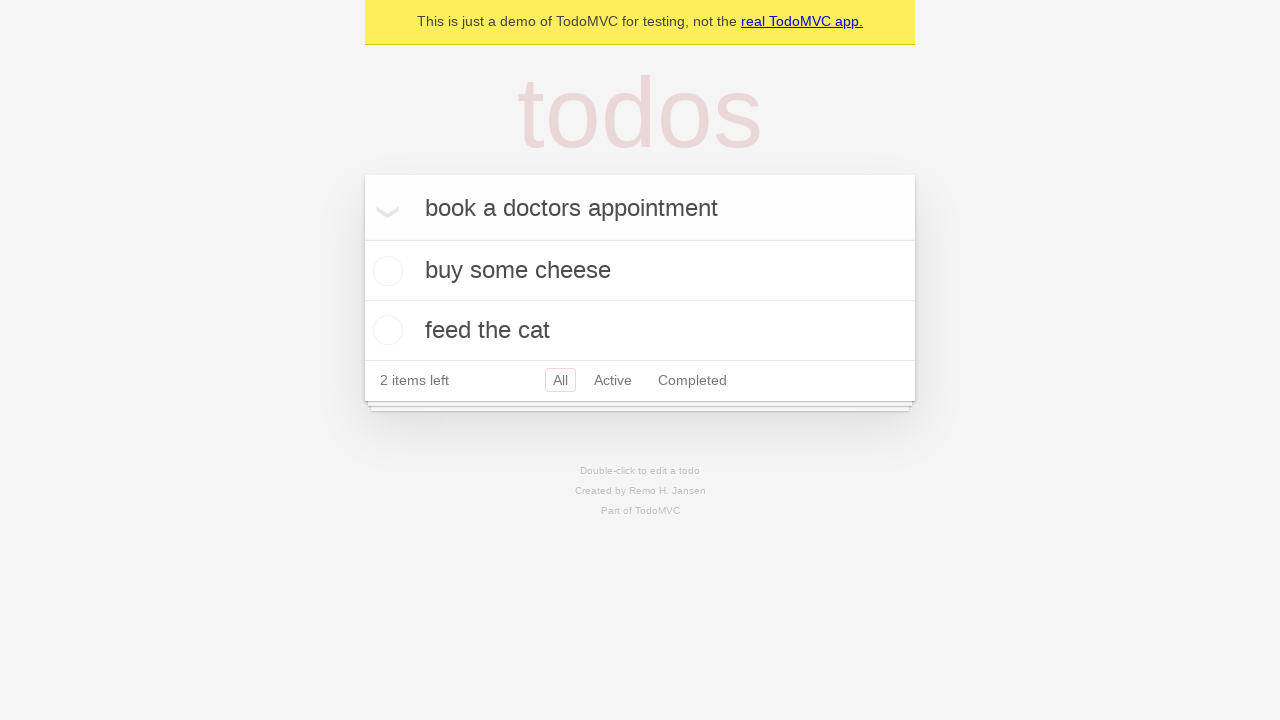

Pressed Enter to create todo 'book a doctors appointment' on internal:attr=[placeholder="What needs to be done?"i]
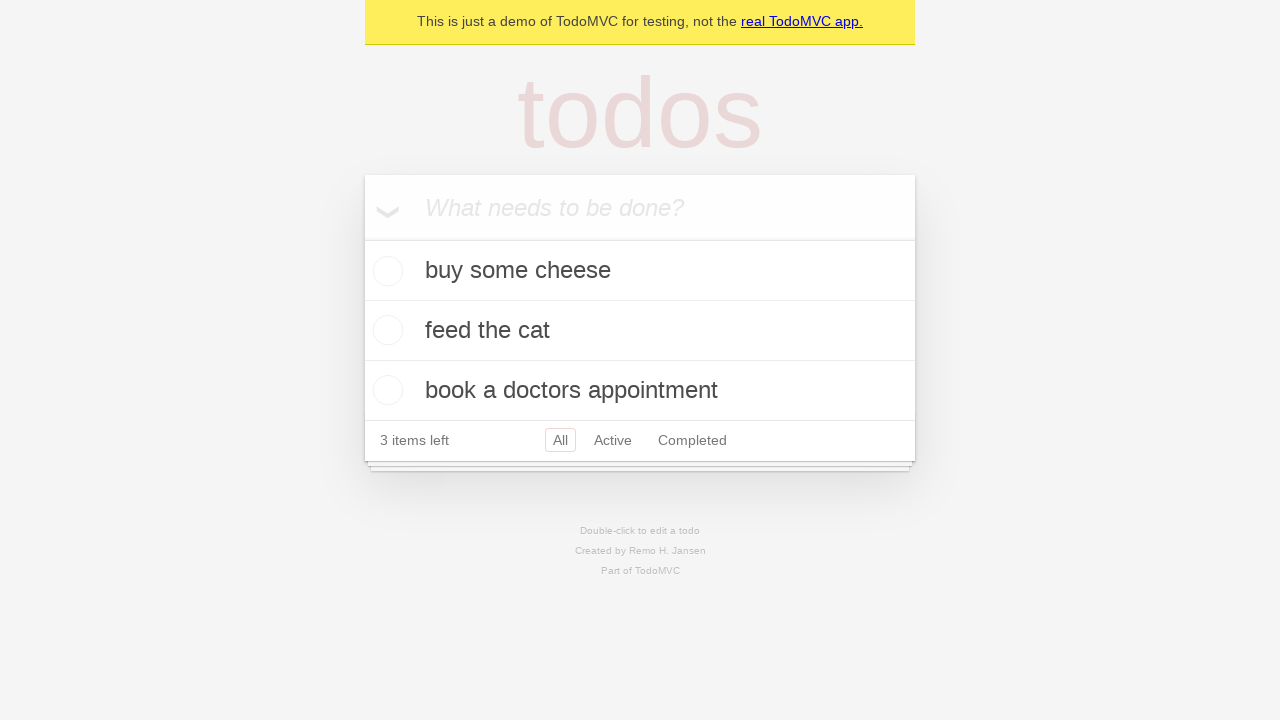

Waited for all 3 todos to be created
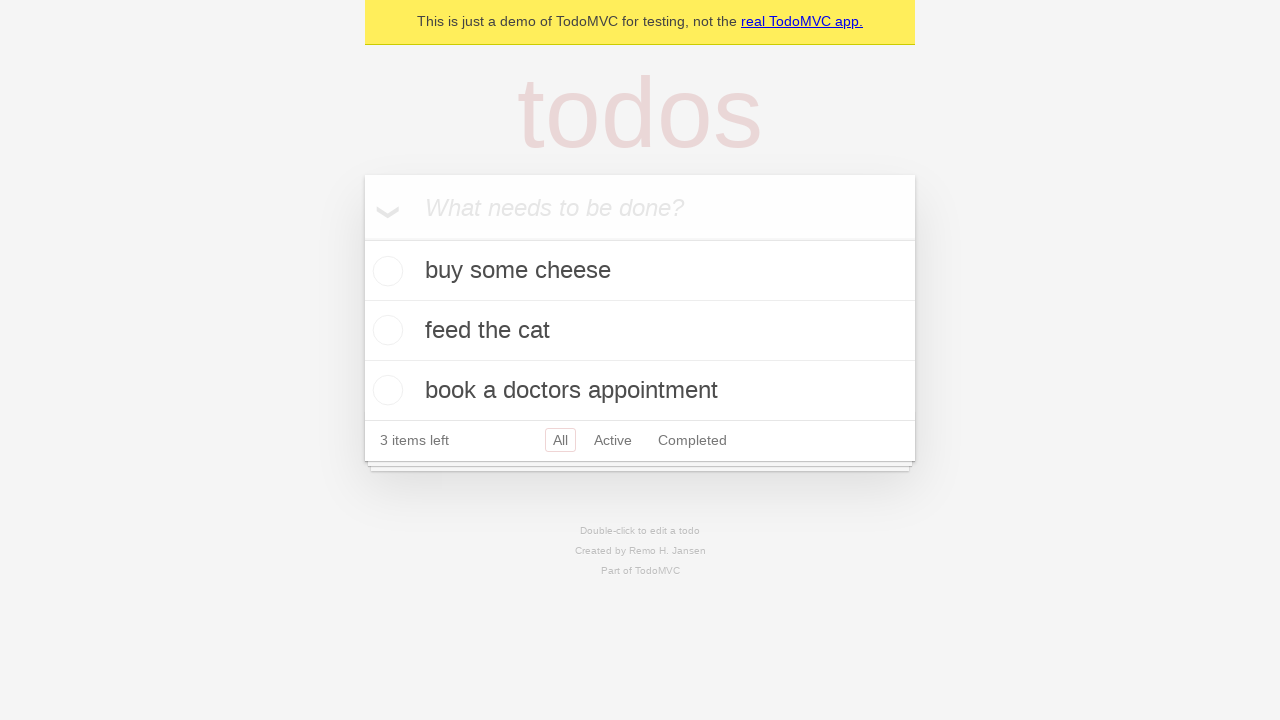

Checked the second todo item at (385, 330) on internal:testid=[data-testid="todo-item"s] >> nth=1 >> internal:role=checkbox
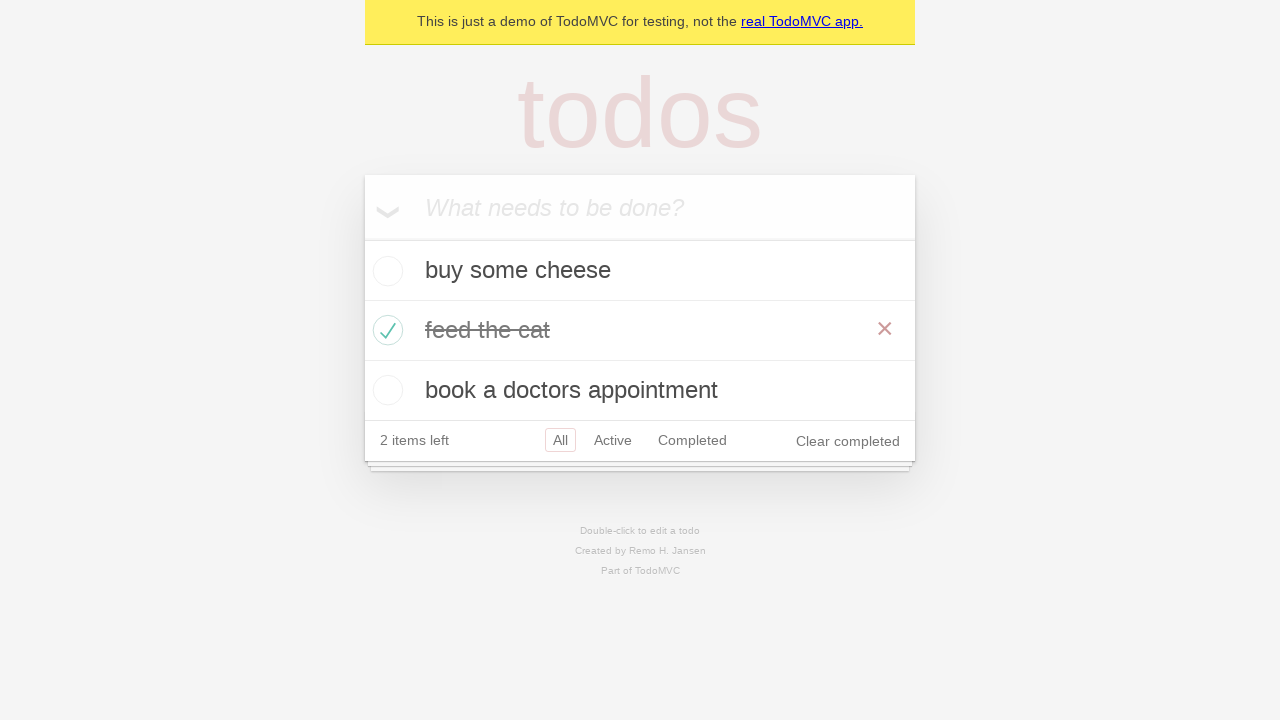

Clicked the Active filter at (613, 440) on internal:role=link[name="Active"i]
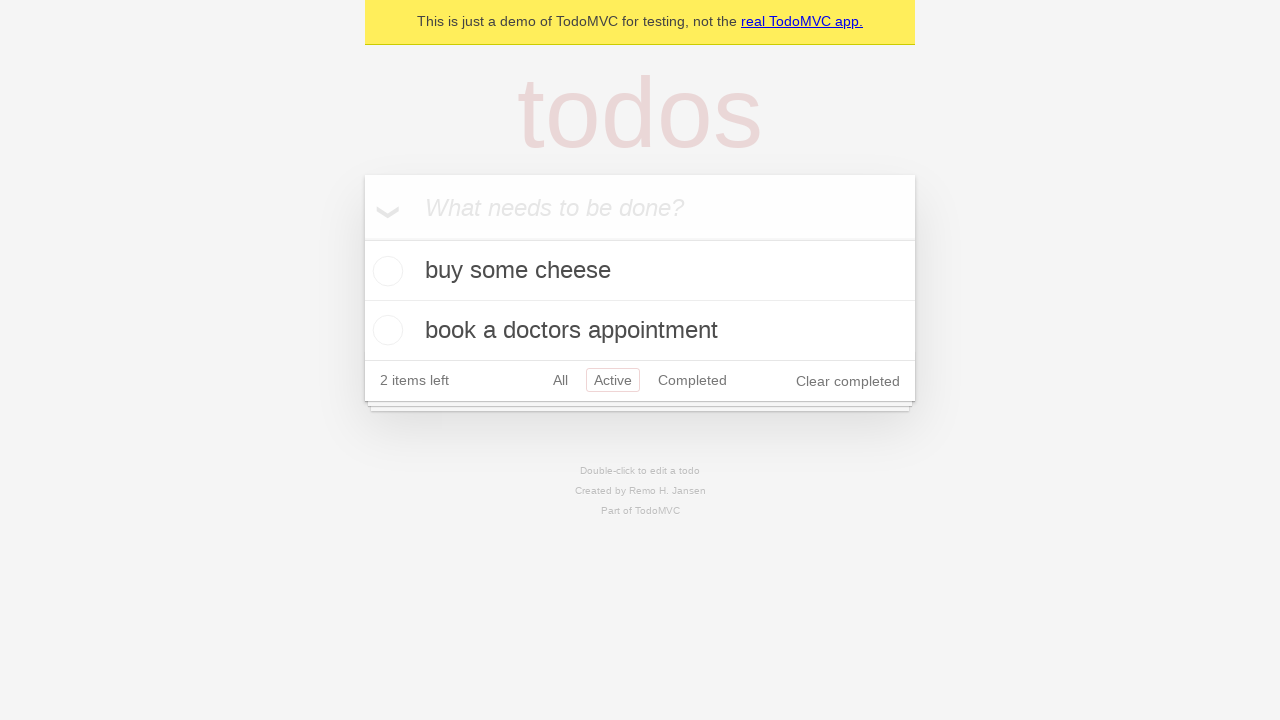

Clicked the Completed filter at (692, 380) on internal:role=link[name="Completed"i]
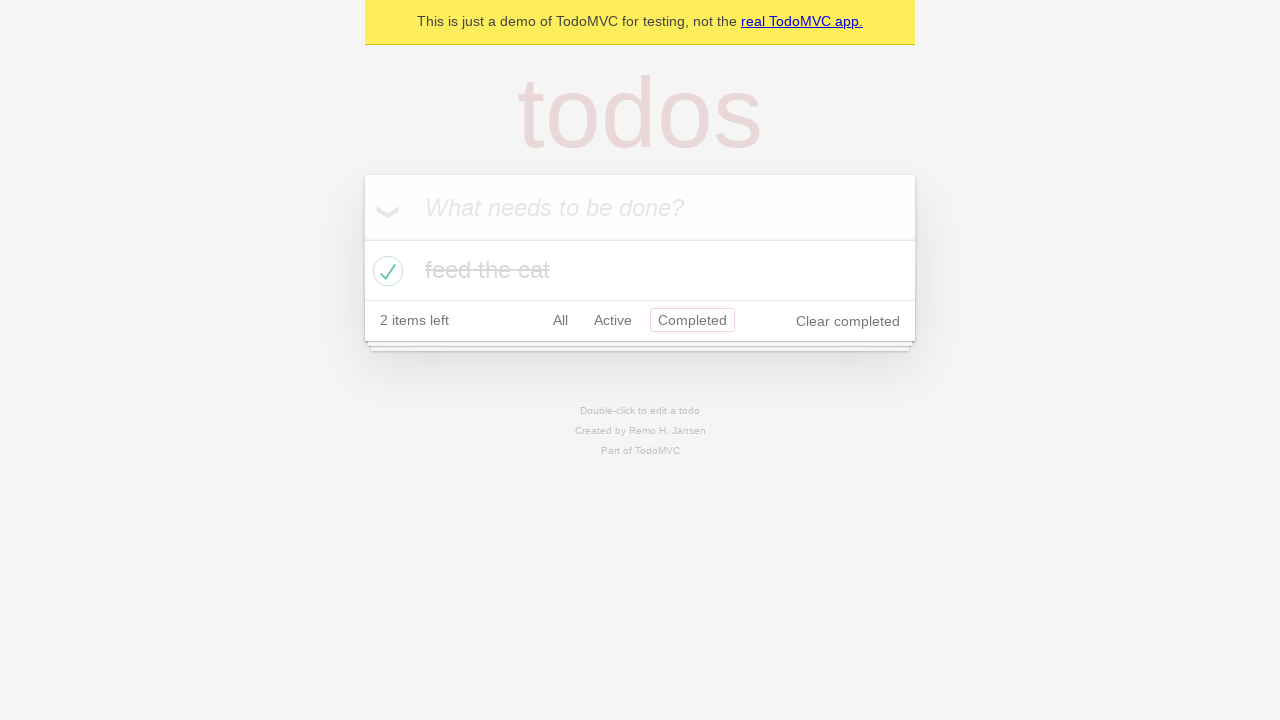

Clicked the All filter to display all items at (560, 320) on internal:role=link[name="All"i]
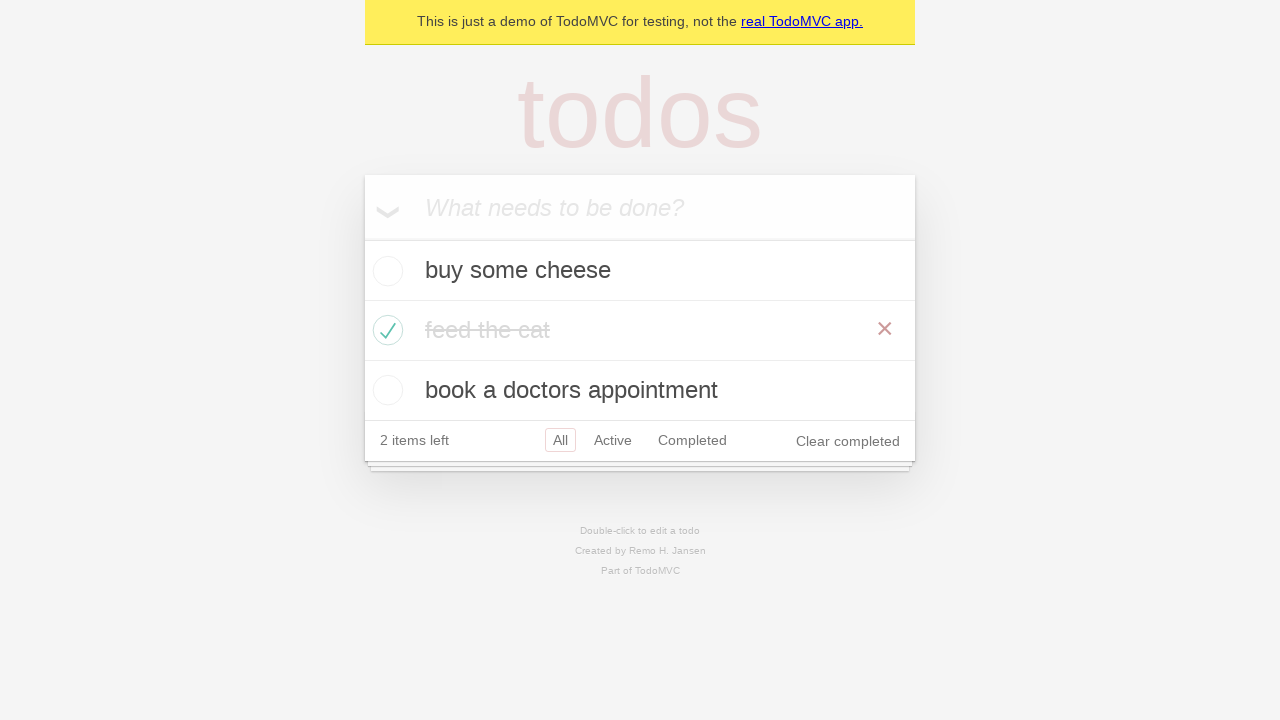

Verified all 3 todo items are displayed
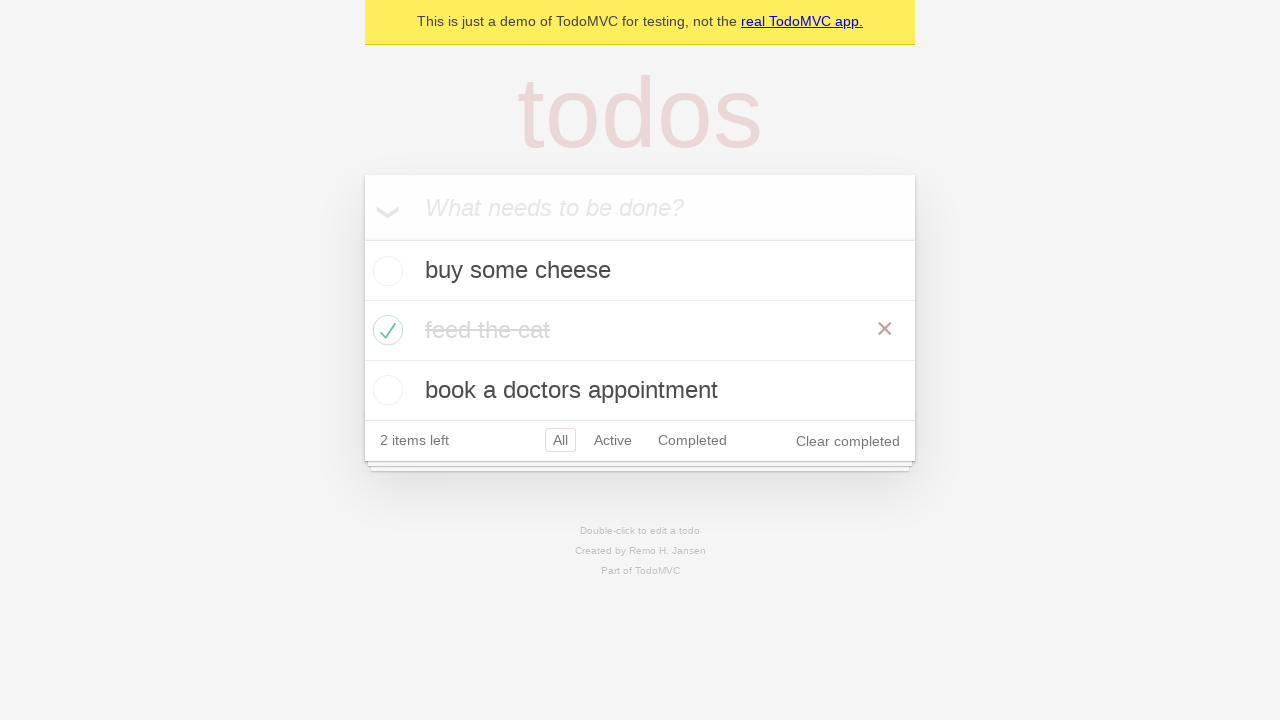

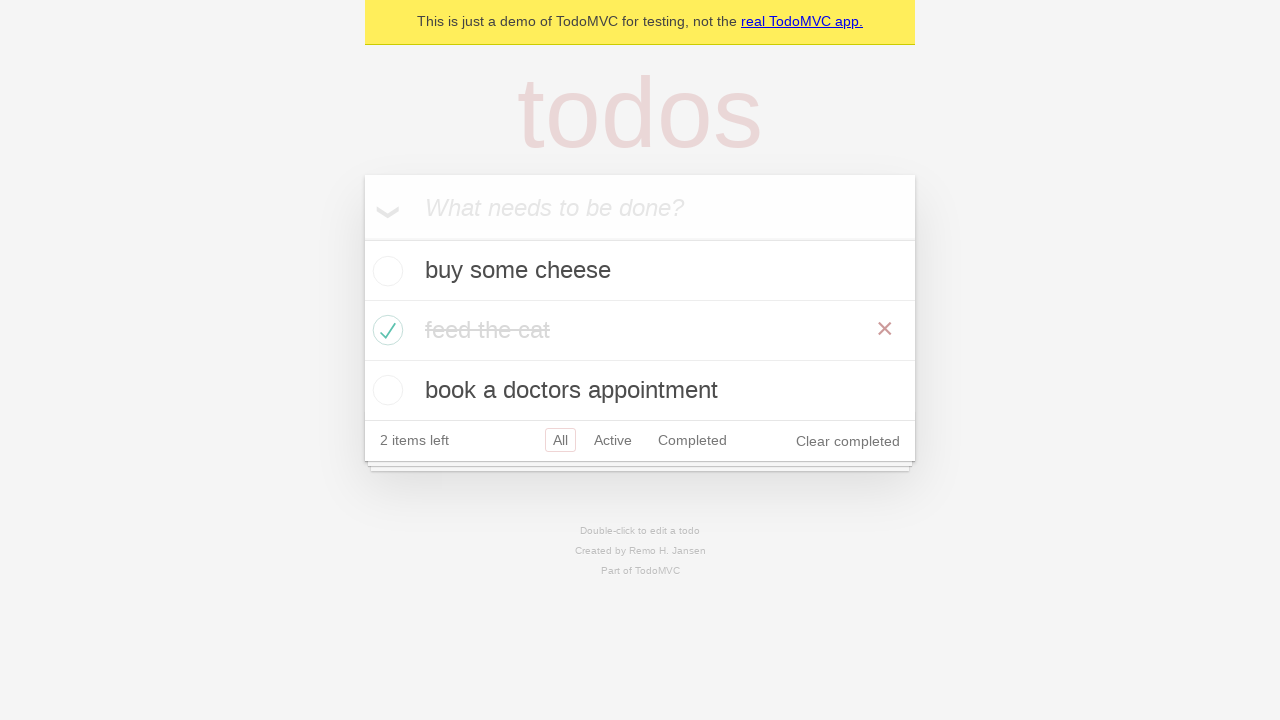